Tests the news search functionality on cnyes.com by performing a keyword search, scrolling through results to load more articles, and verifying that news article elements are displayed.

Starting URL: https://www.cnyes.com/search/news?keyword=科技

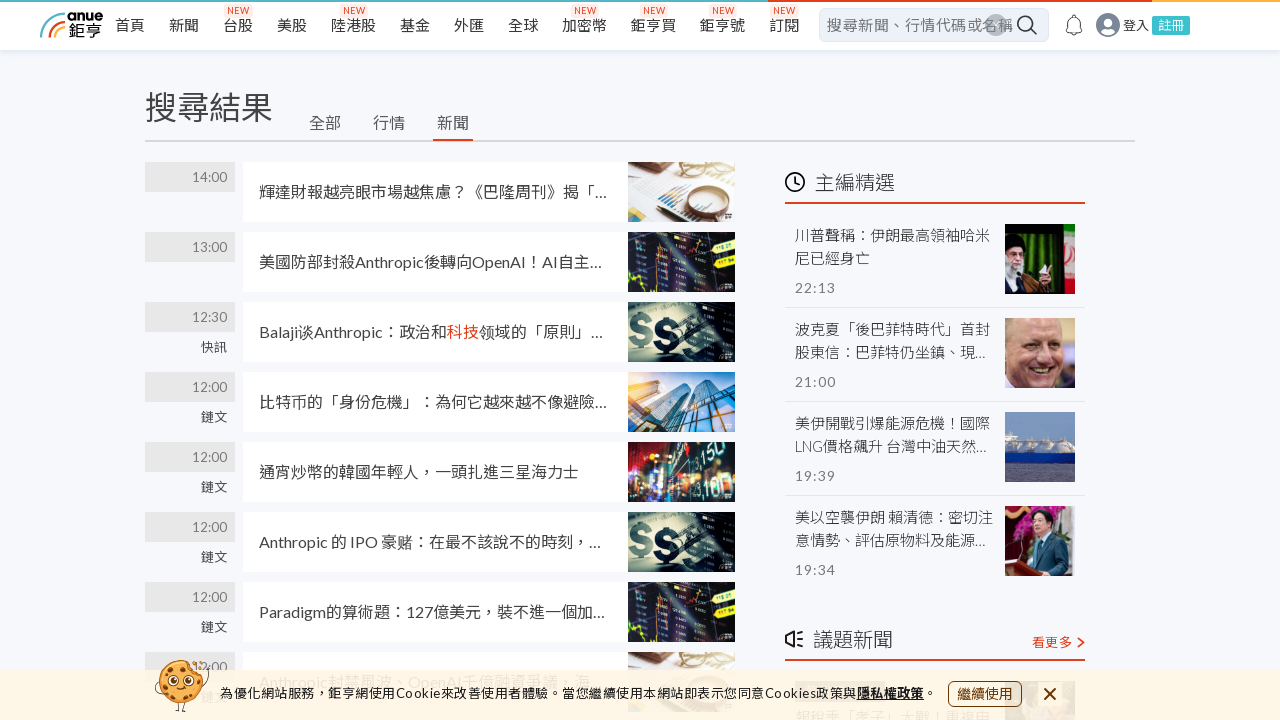

Waited for initial search results to load on cnyes.com news search page
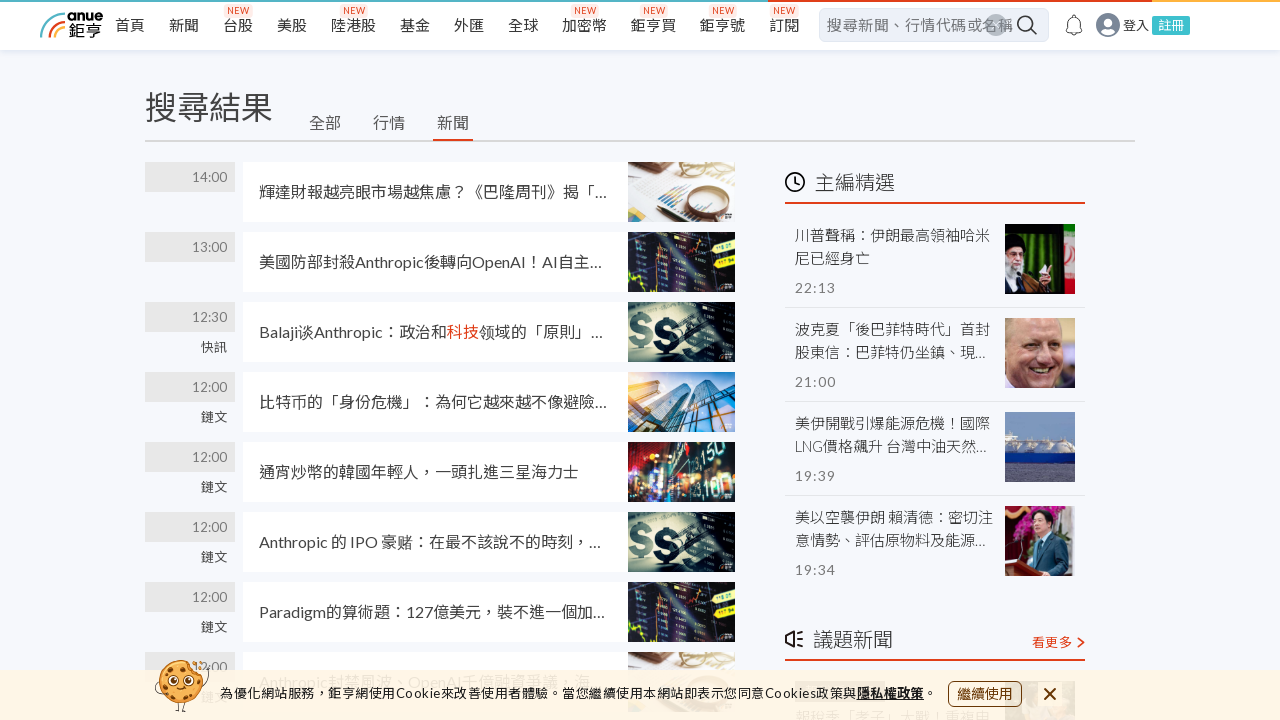

Retrieved initial scroll height of page
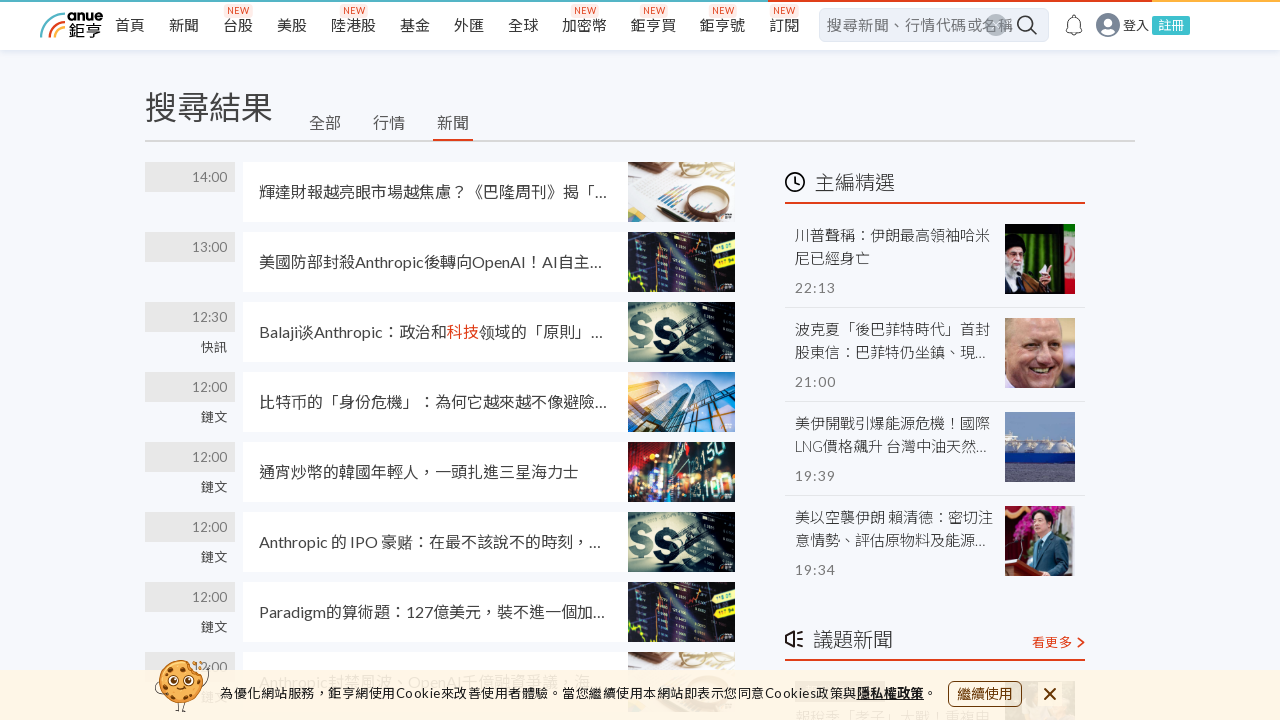

Scrolled to bottom of page (iteration 1)
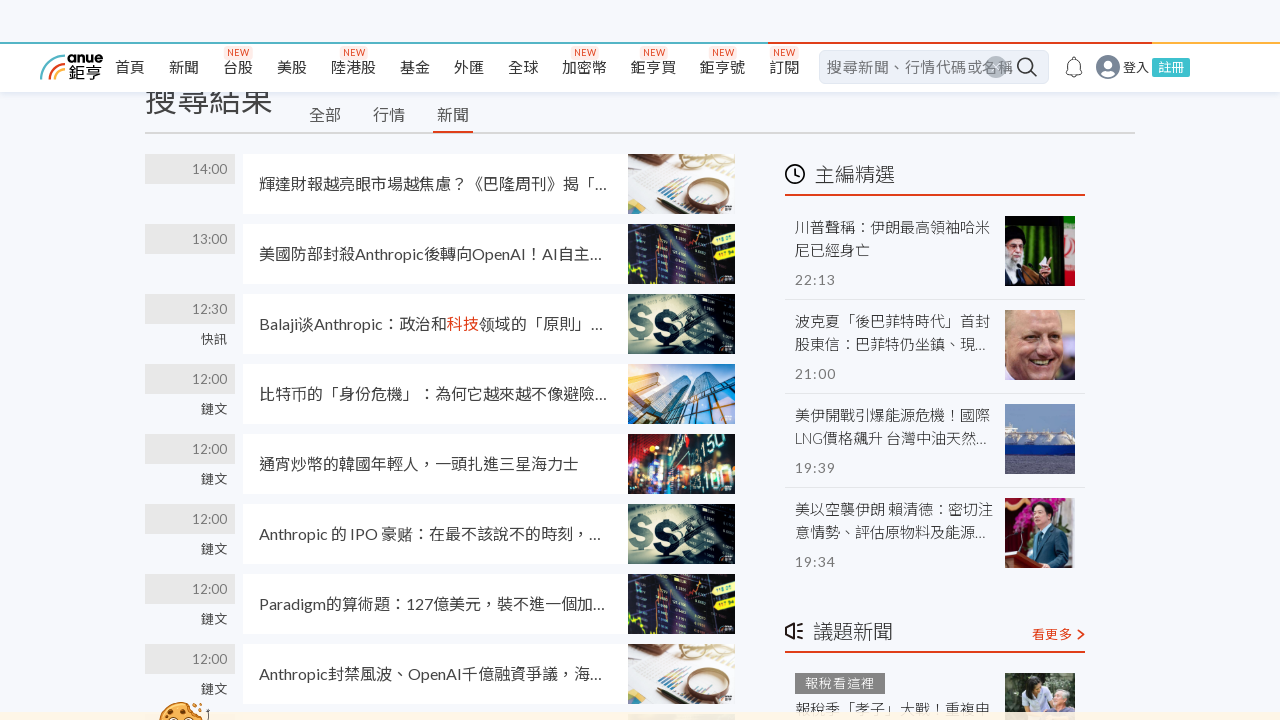

Waited 2 seconds for new content to load (iteration 1)
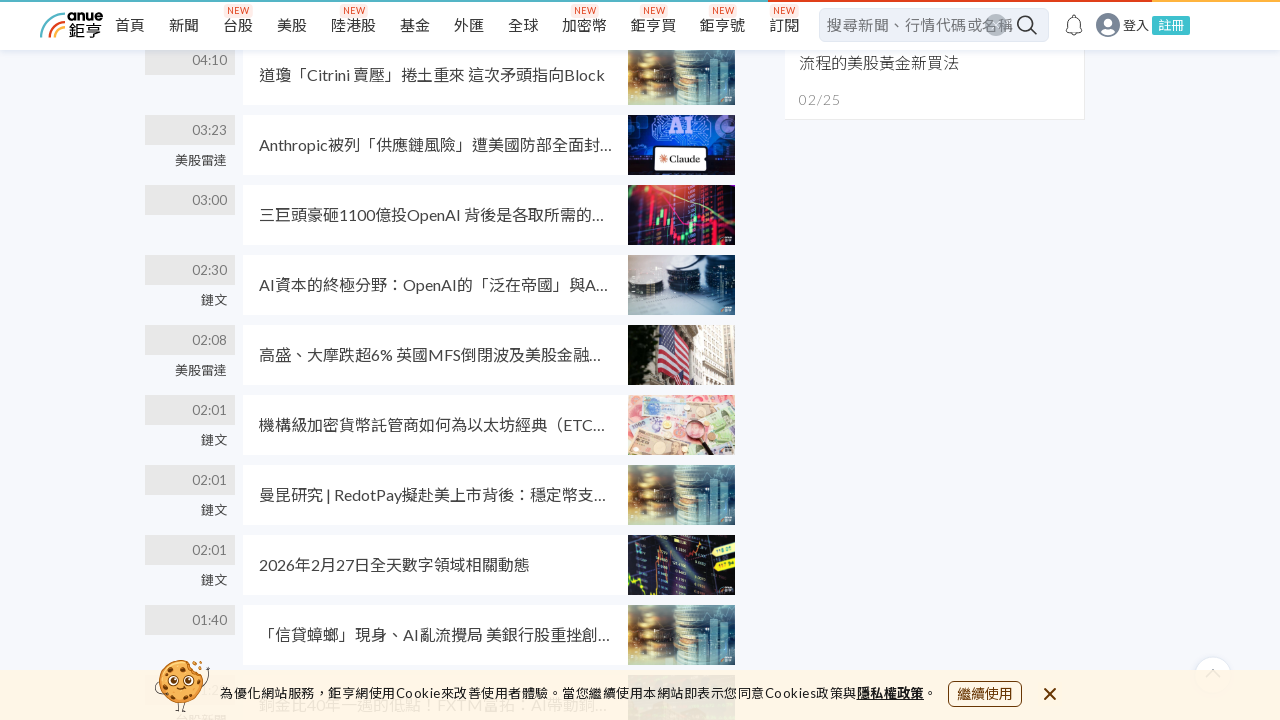

Retrieved new scroll height to check if more articles loaded (iteration 1)
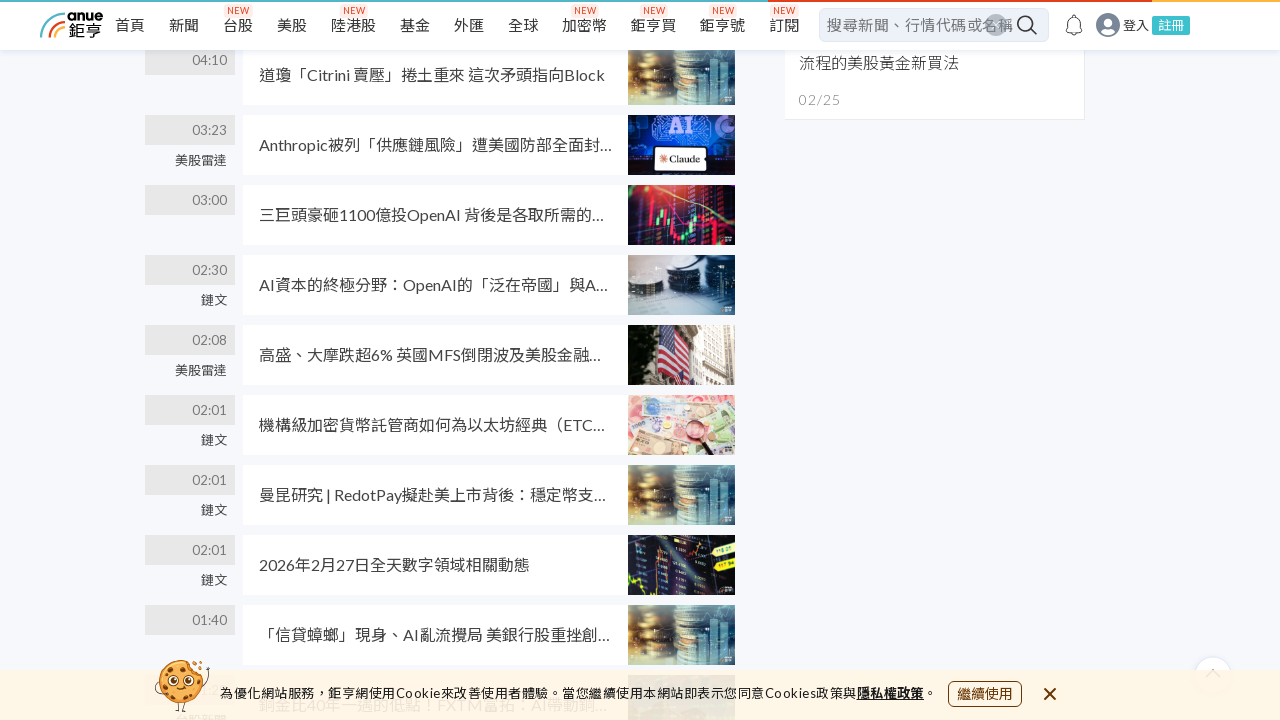

Scrolled to bottom of page (iteration 2)
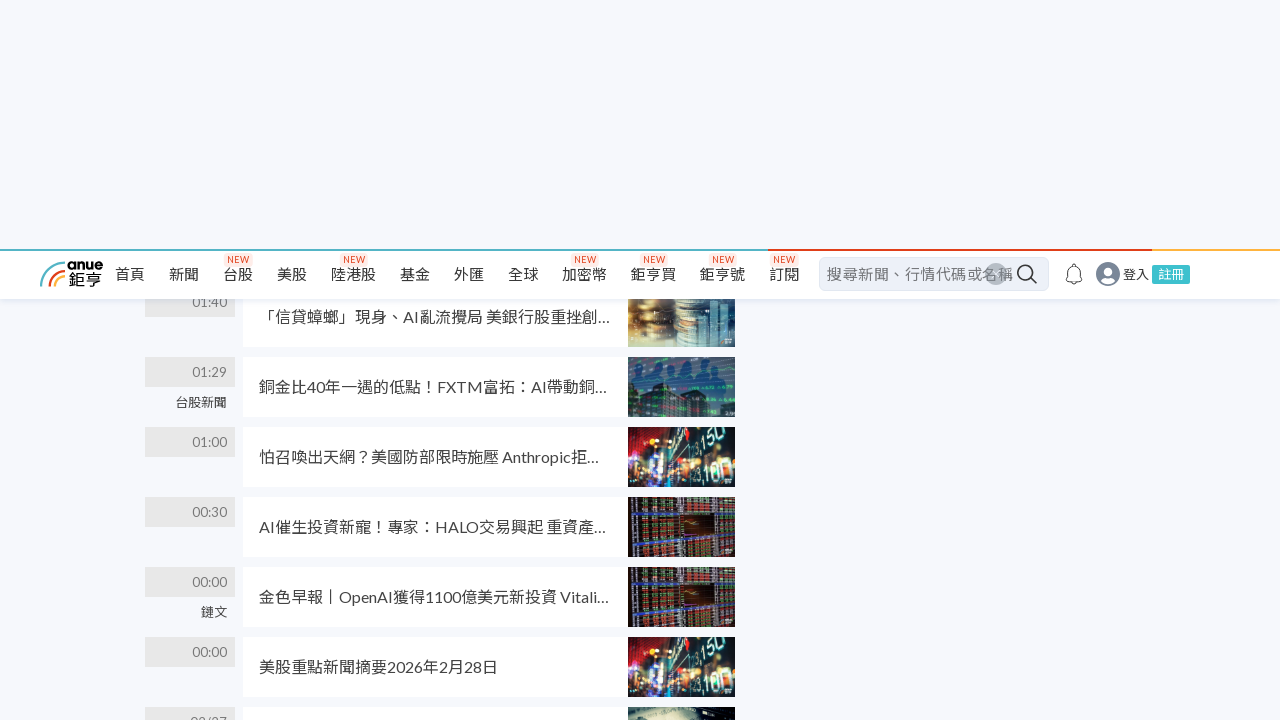

Waited 2 seconds for new content to load (iteration 2)
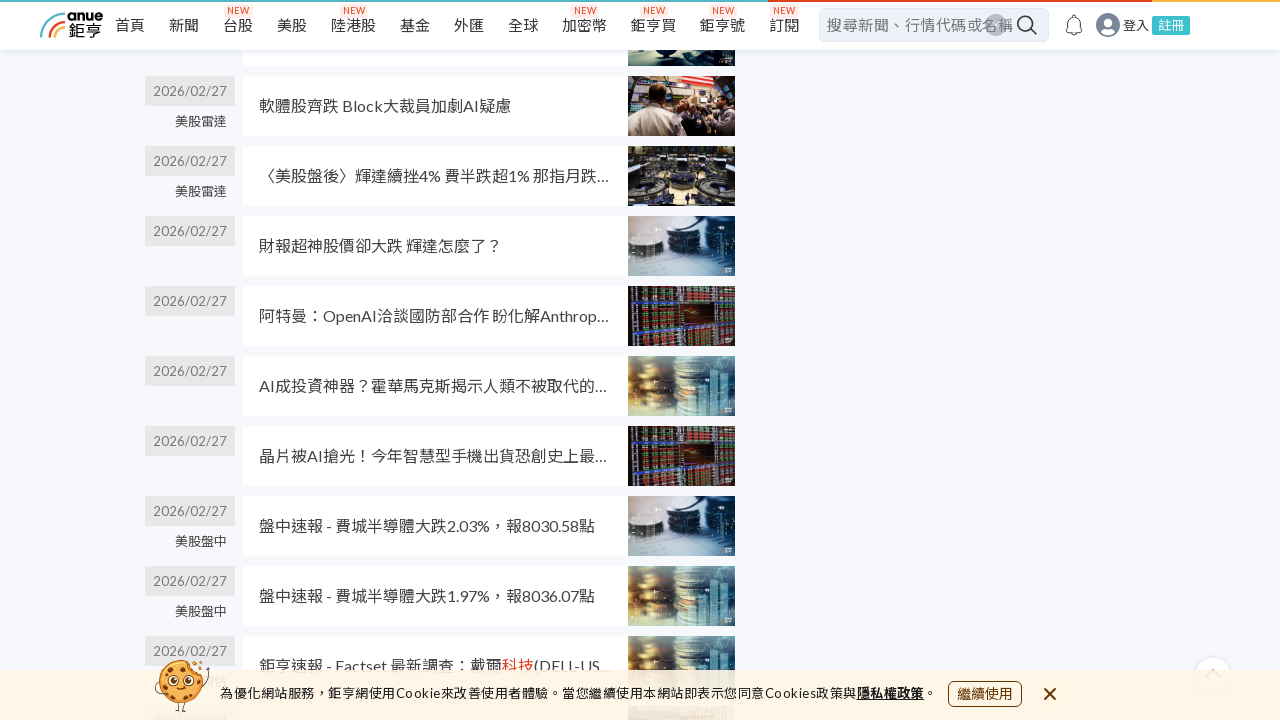

Retrieved new scroll height to check if more articles loaded (iteration 2)
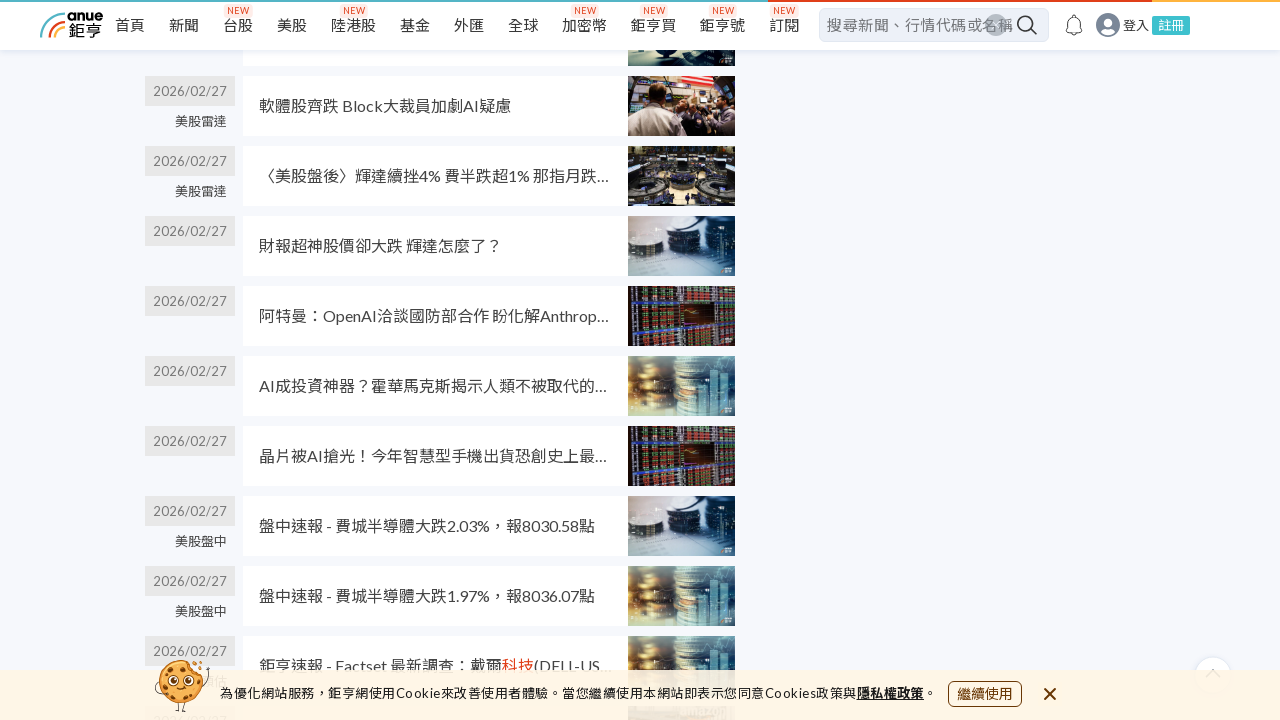

Scrolled to bottom of page (iteration 3)
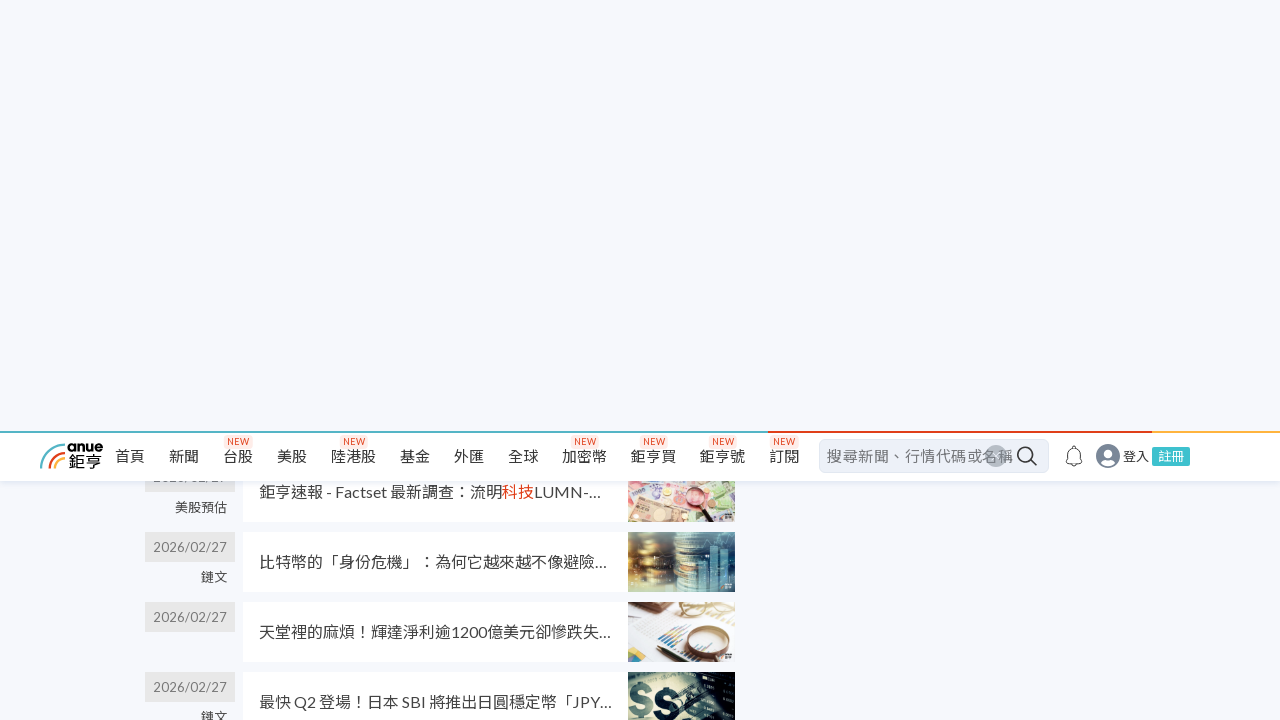

Waited 2 seconds for new content to load (iteration 3)
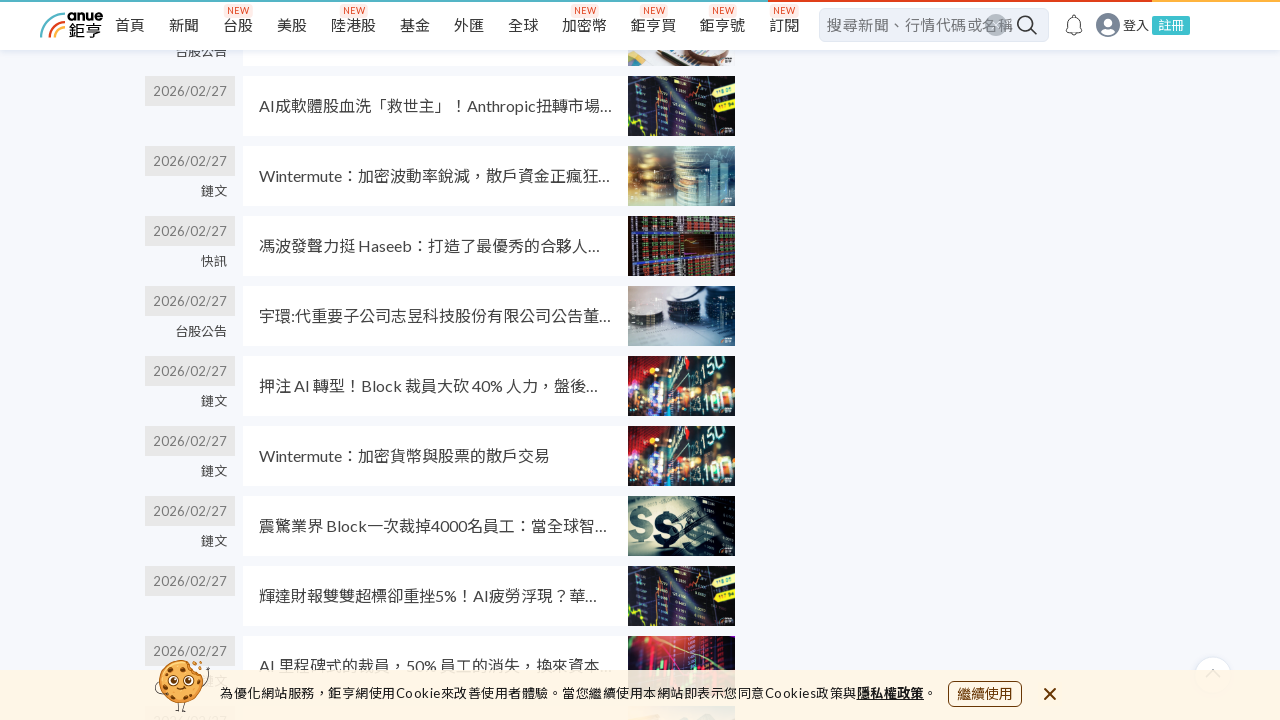

Retrieved new scroll height to check if more articles loaded (iteration 3)
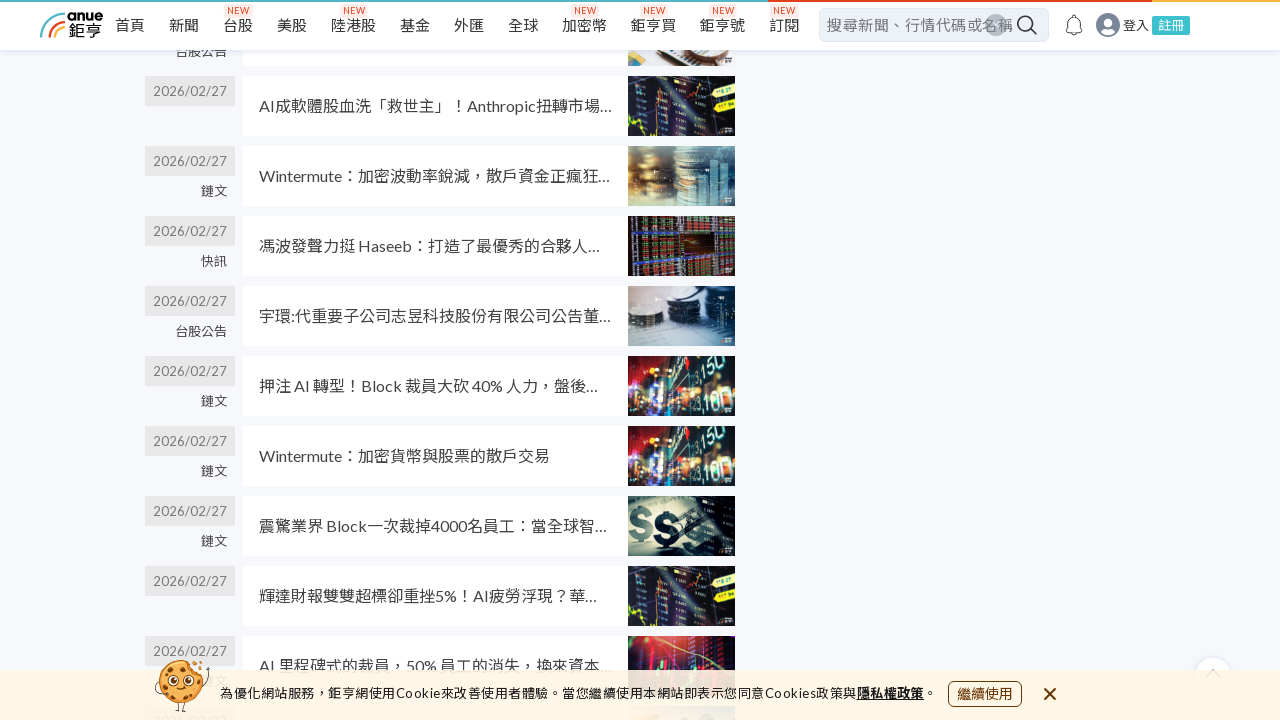

Verified that news article elements are displayed on the page
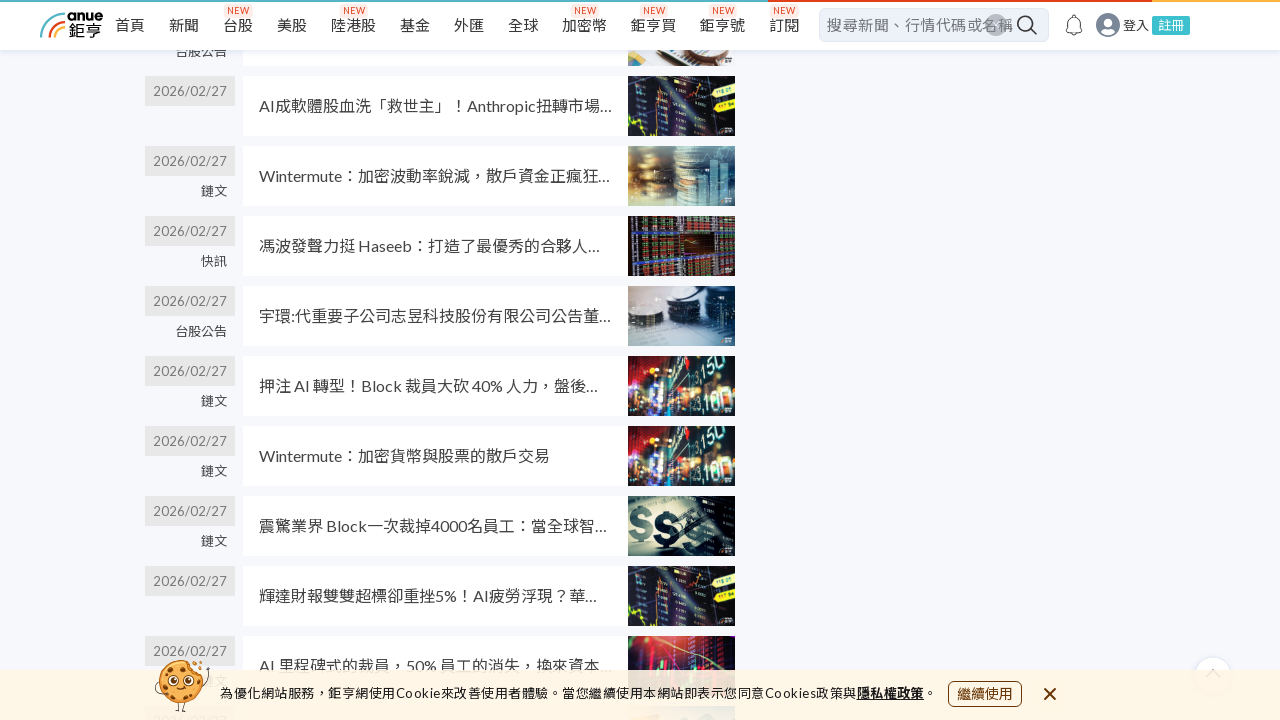

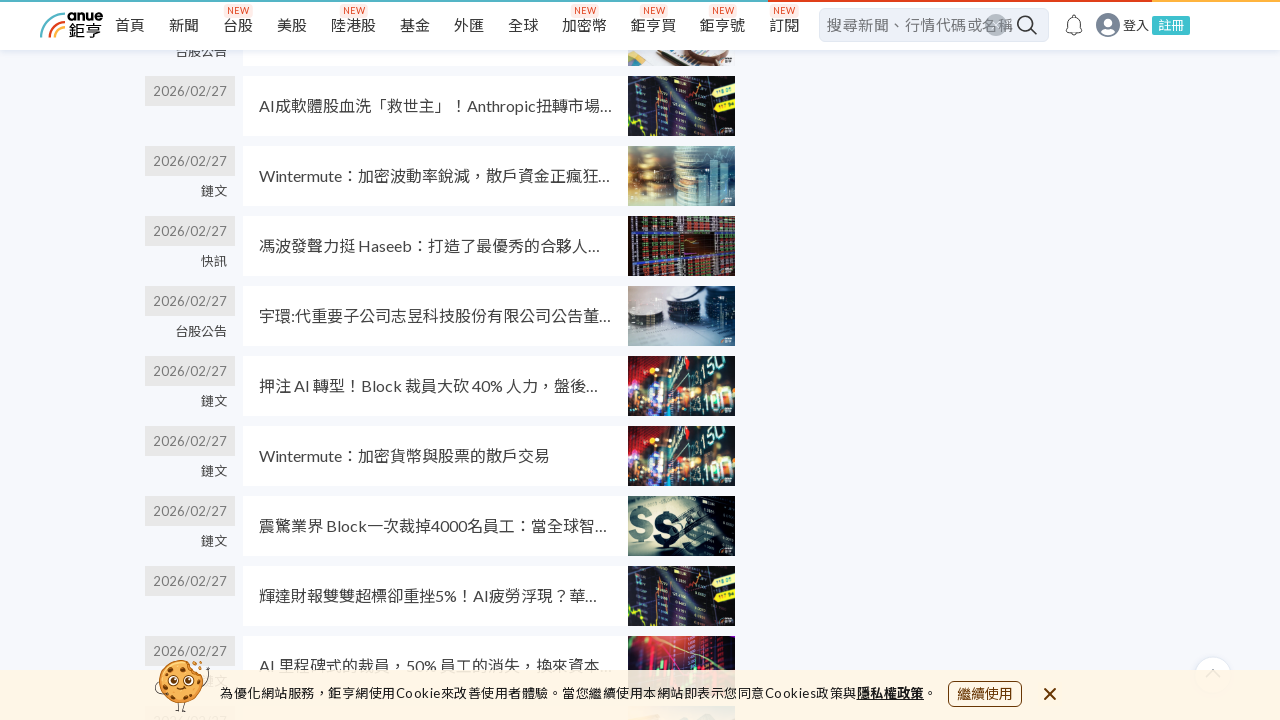